Tests double-click functionality by double-clicking a button element on the page.

Starting URL: https://selenium08.blogspot.com/2019/11/double-click.html

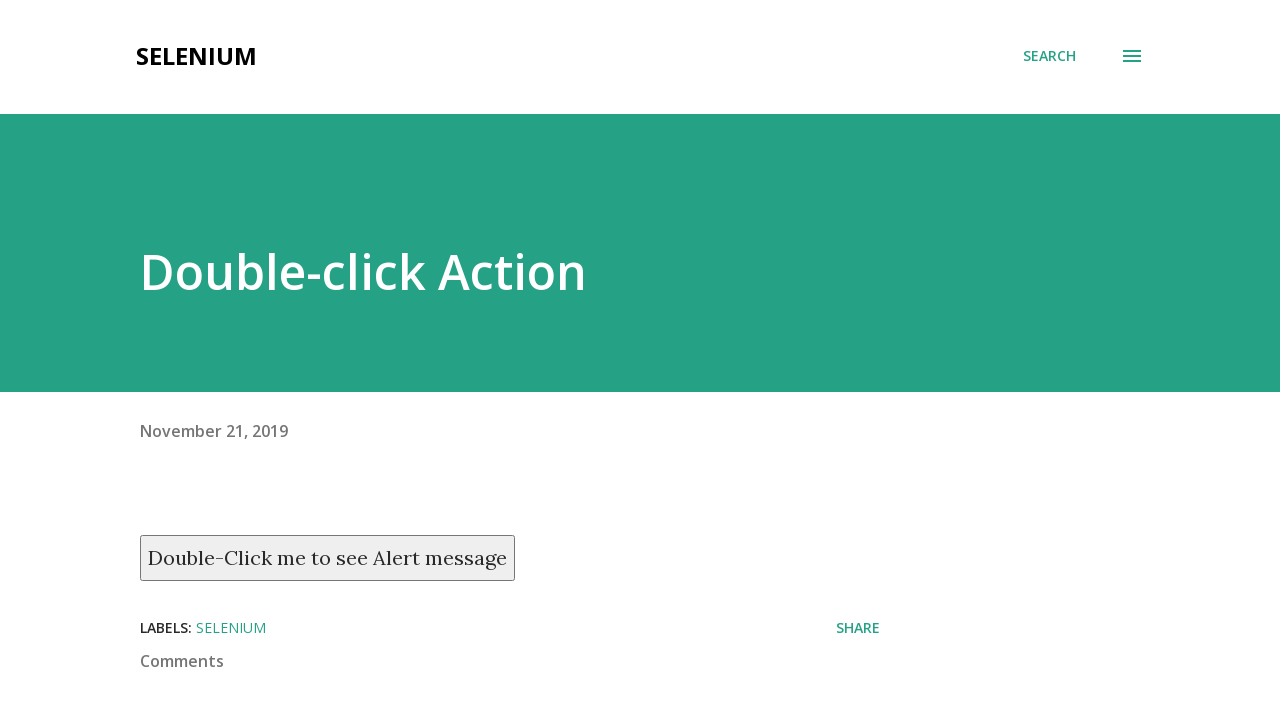

Navigated to double-click test page
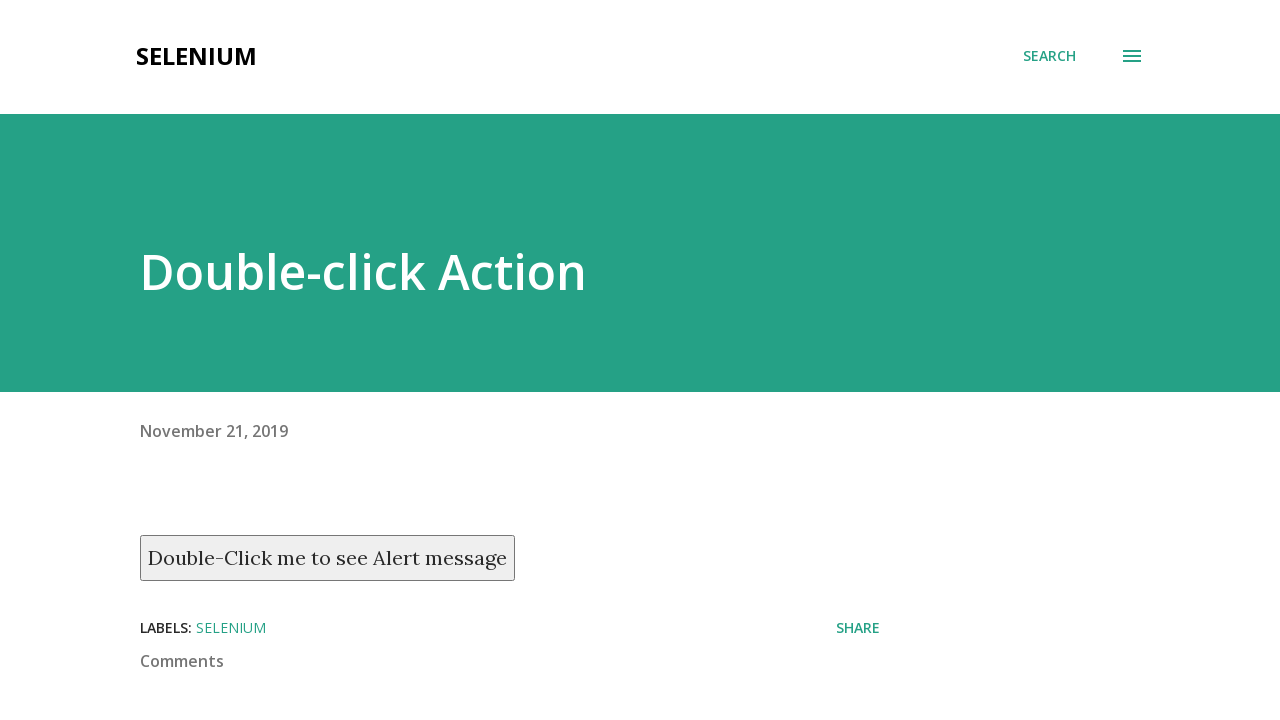

Double-clicked the button element at (328, 558) on button[ondblclick='myFunction()']
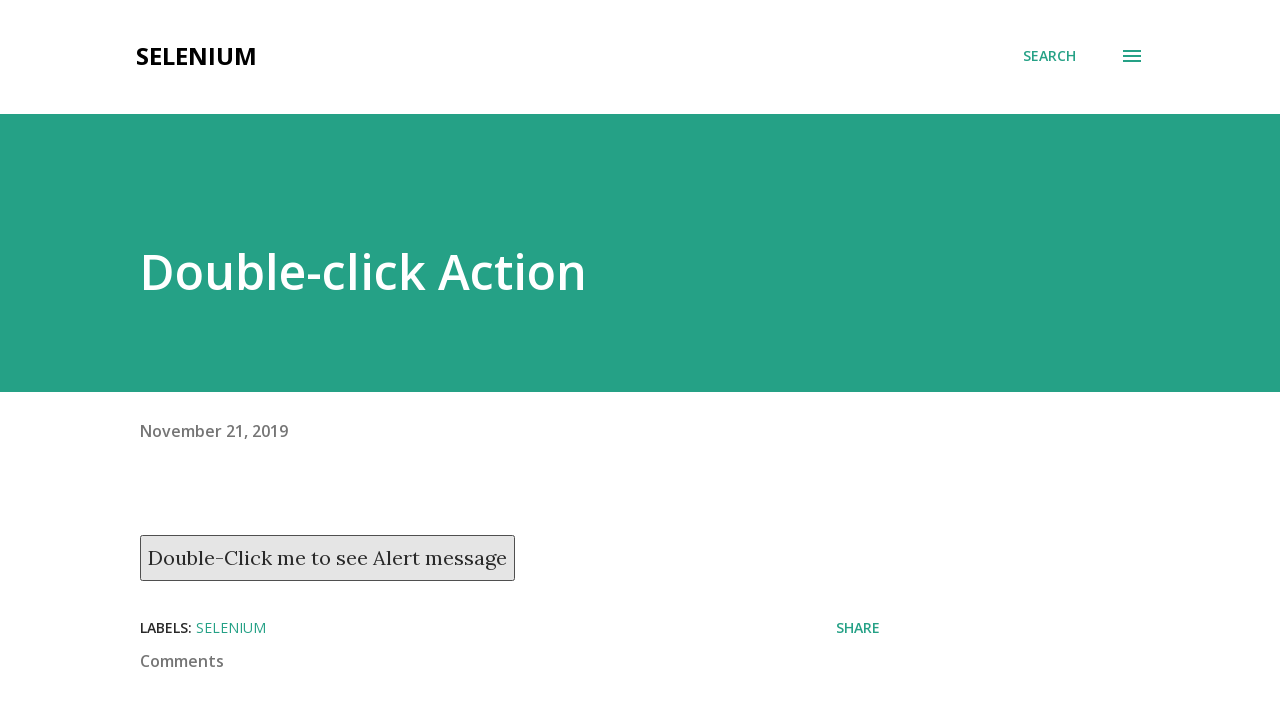

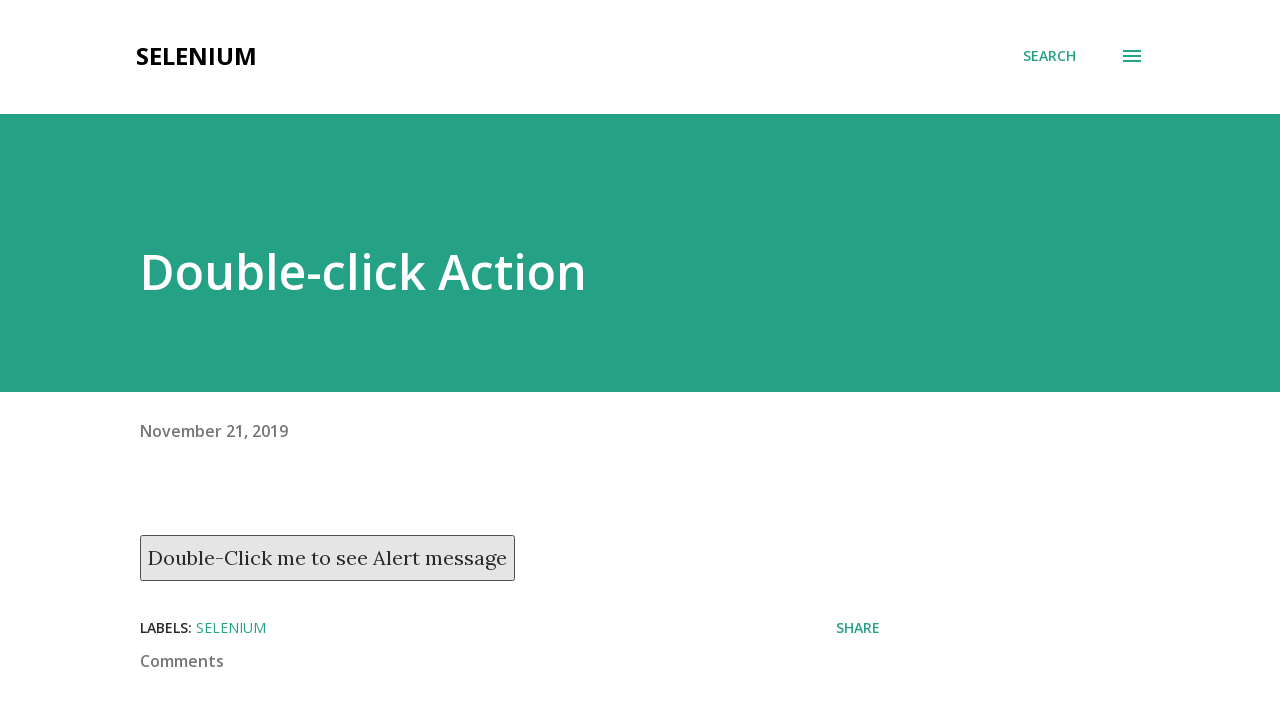